Tests the "Get started" link navigation and verifies the Installation heading is visible on the resulting page

Starting URL: https://playwright.dev/

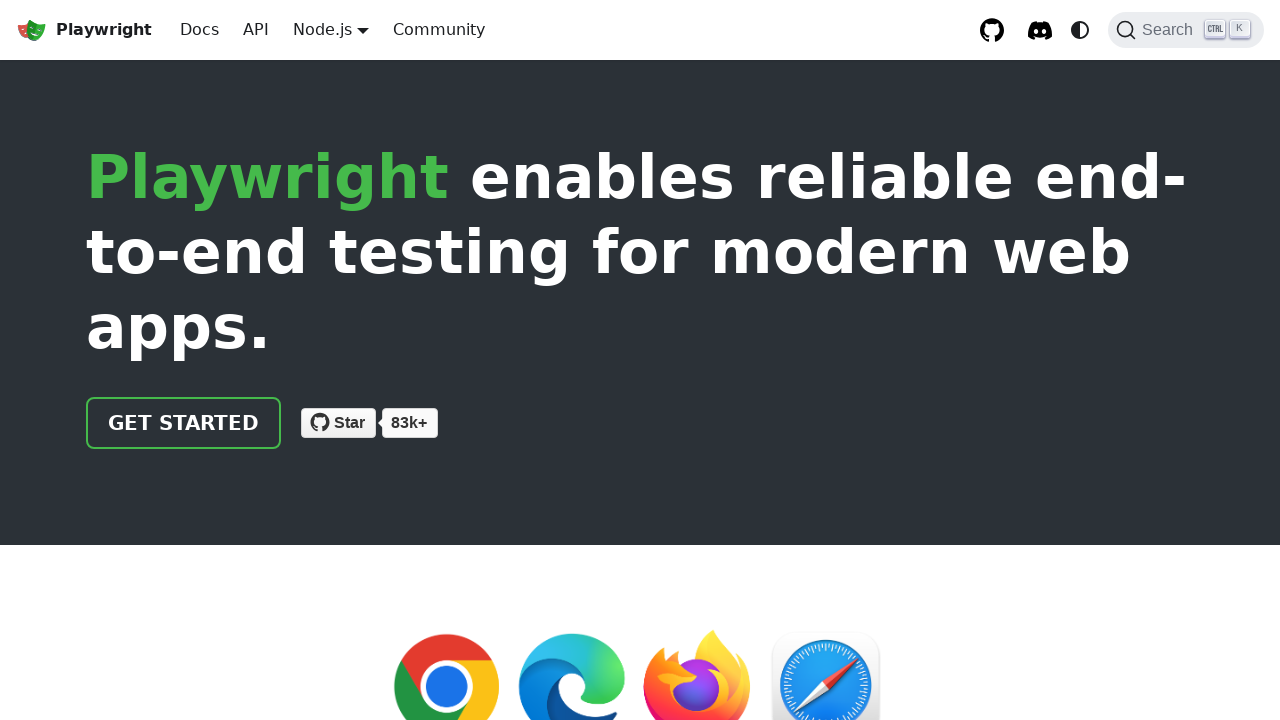

Clicked 'Get started' link at (184, 423) on internal:role=link[name="Get started"i]
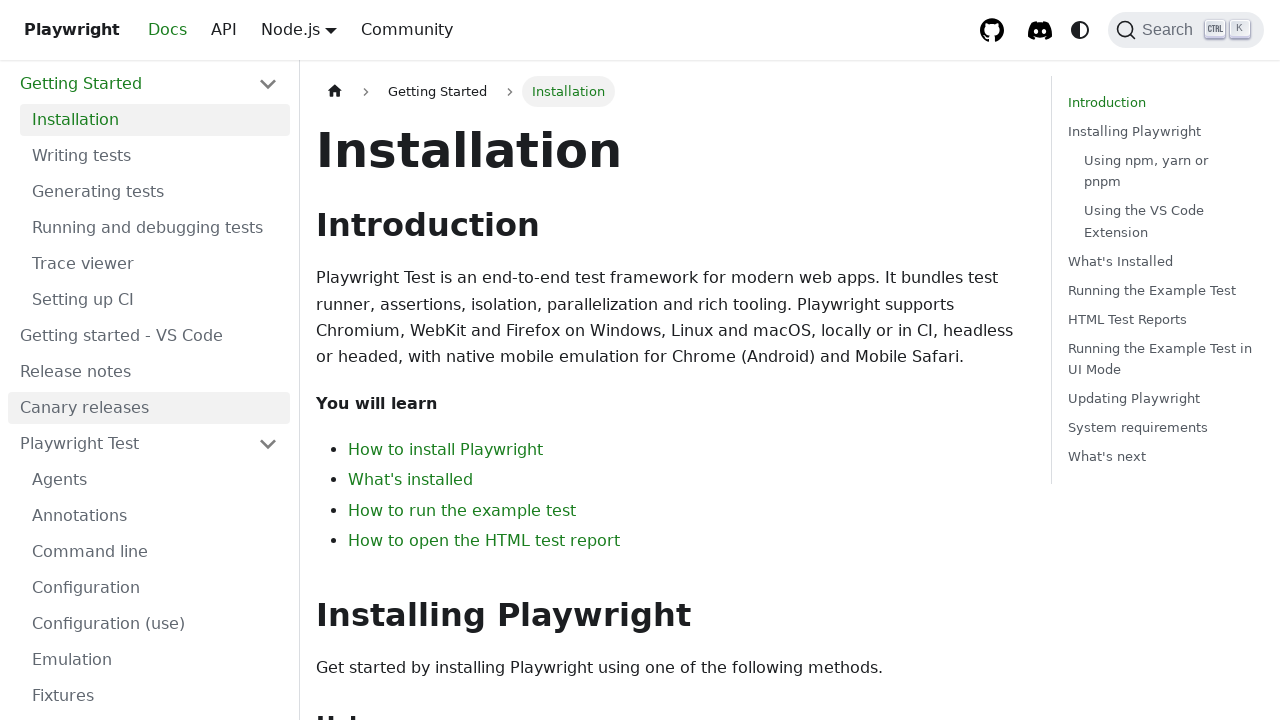

Verified 'Installation' heading is visible on the page
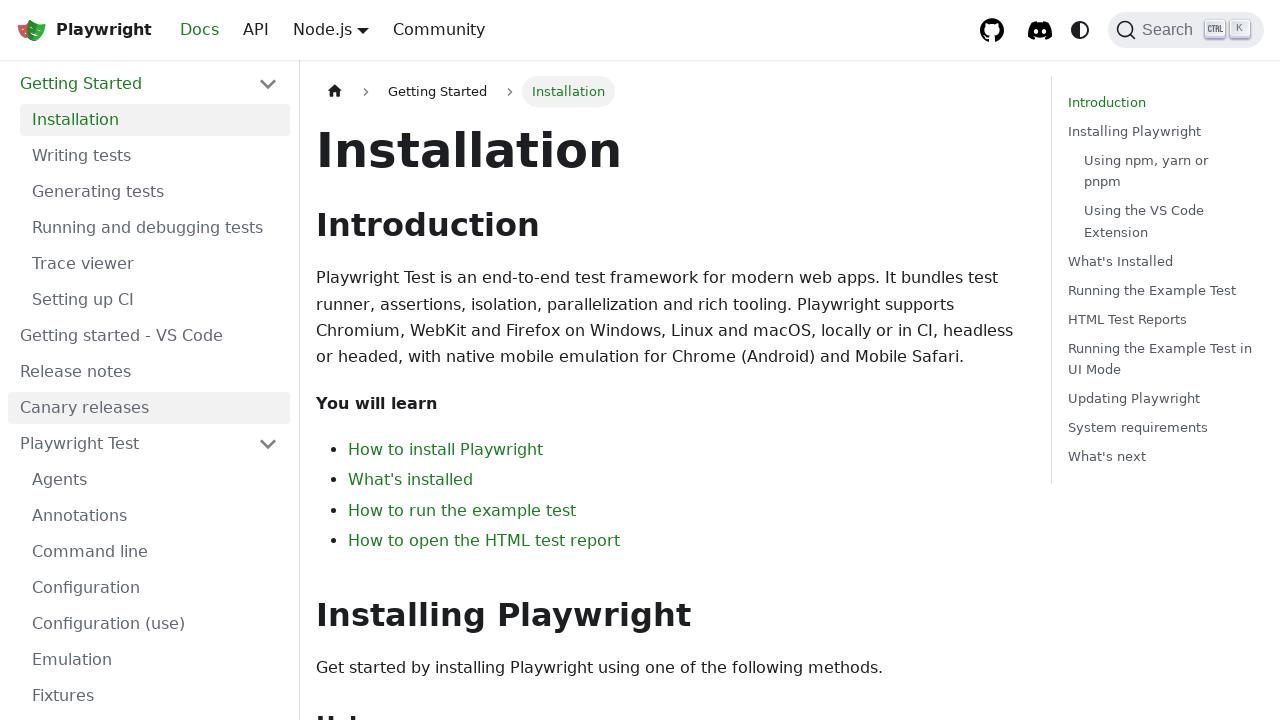

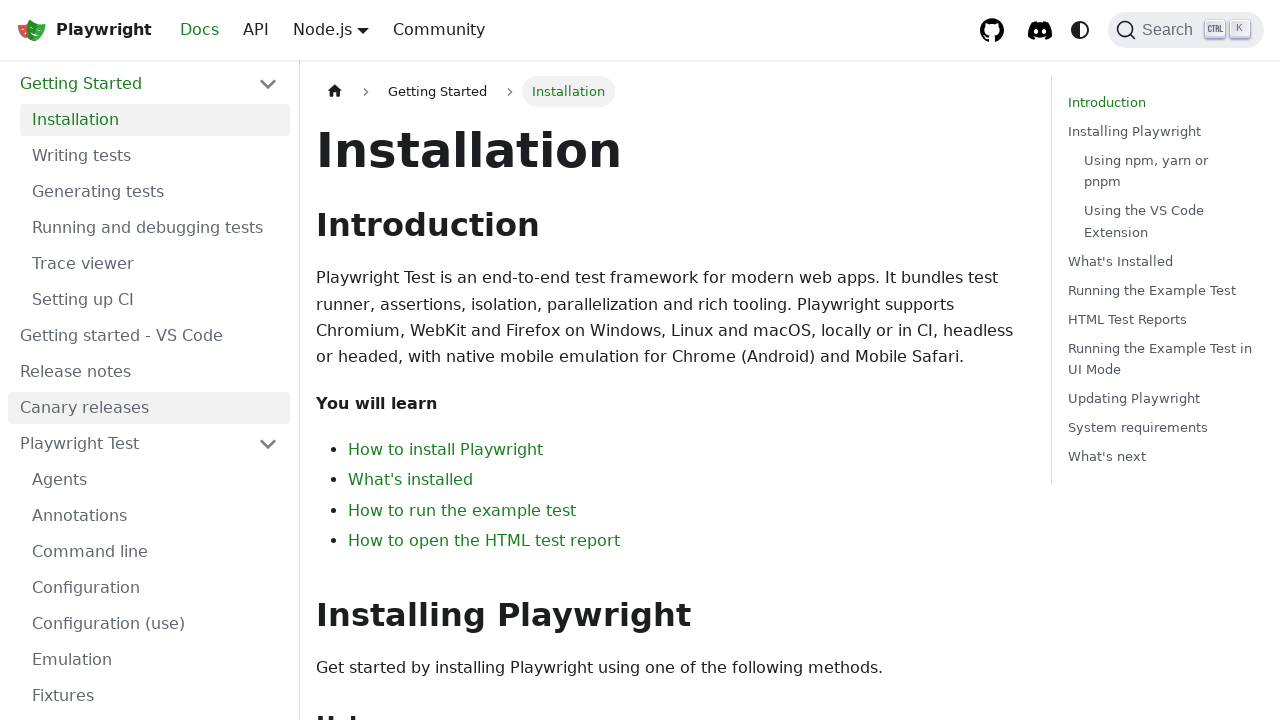